Tests checkbox selection functionality by checking the first checkbox and unchecking the second checkbox, then verifying their states

Starting URL: https://the-internet.herokuapp.com/checkboxes

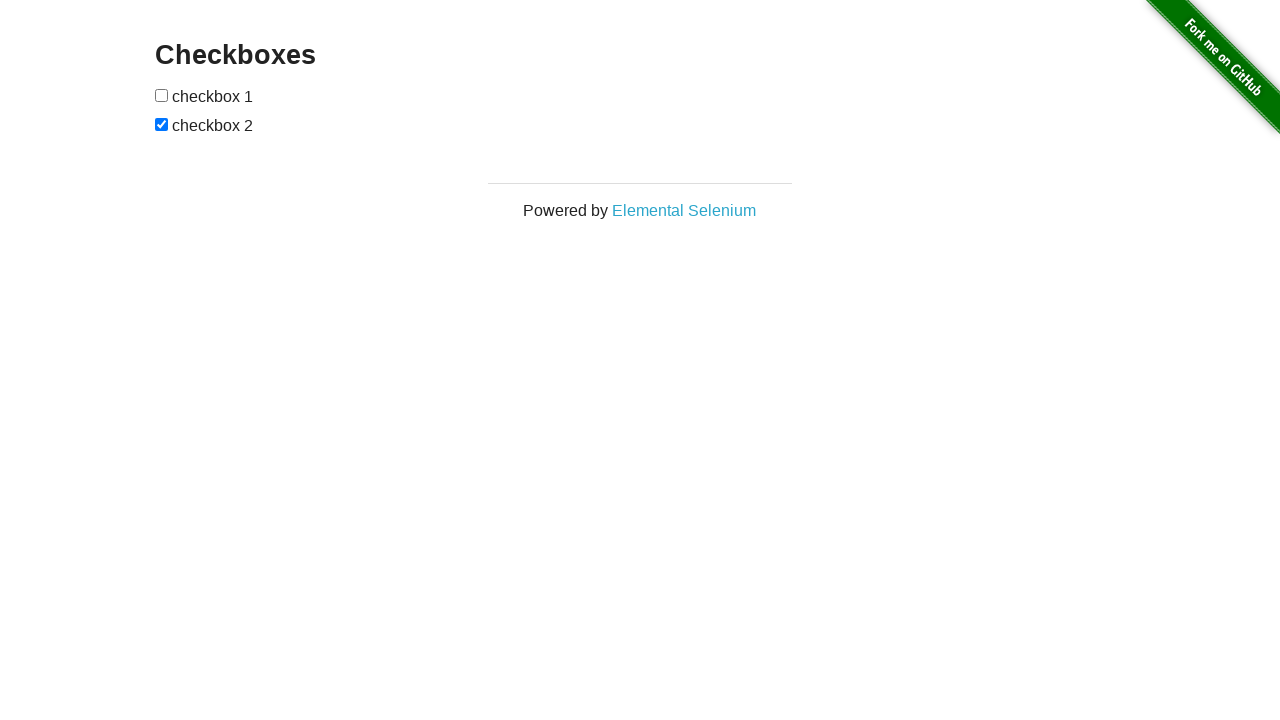

Located the first checkbox element
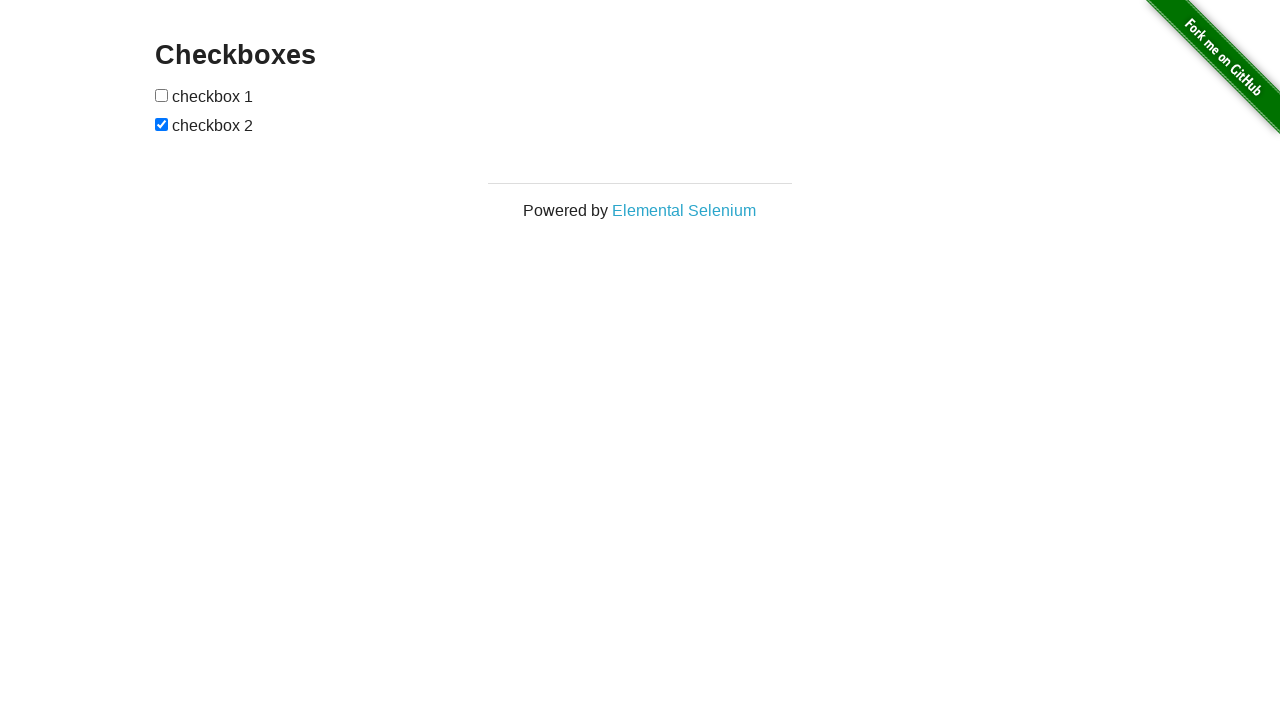

Located the second checkbox element
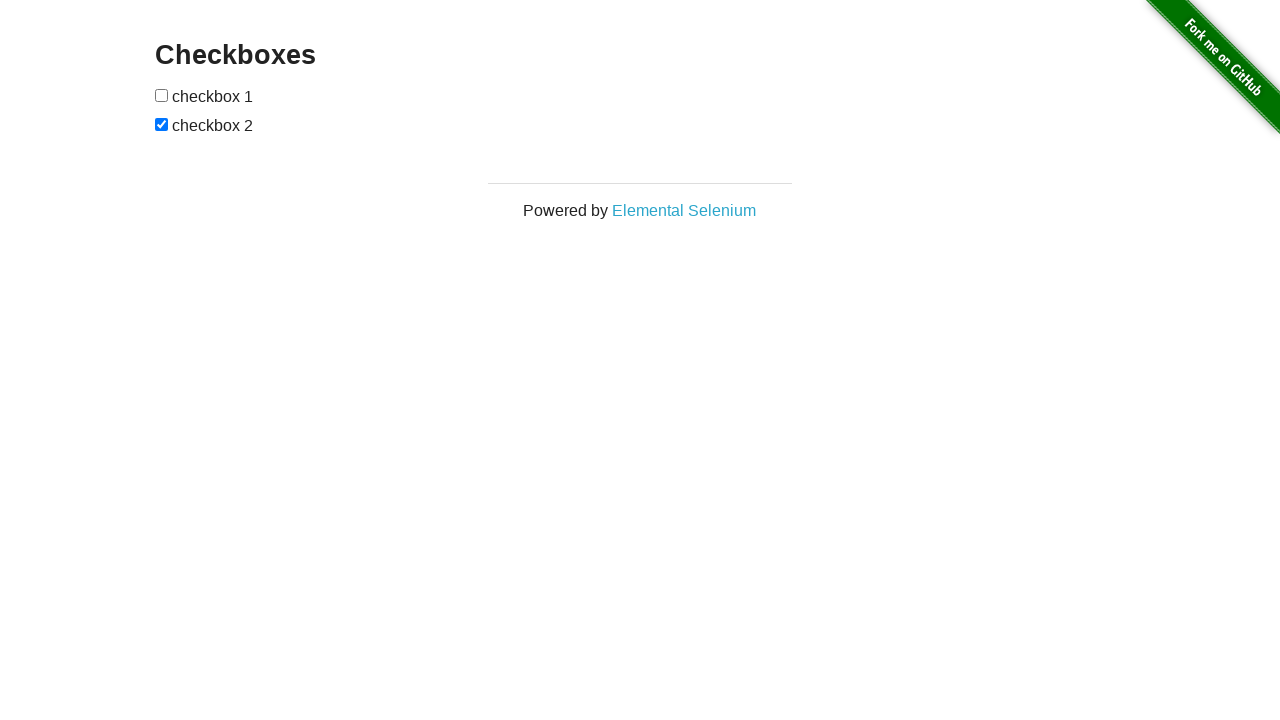

Clicked the first checkbox to check it at (162, 95) on xpath=//form[@id='checkboxes']/input[1]
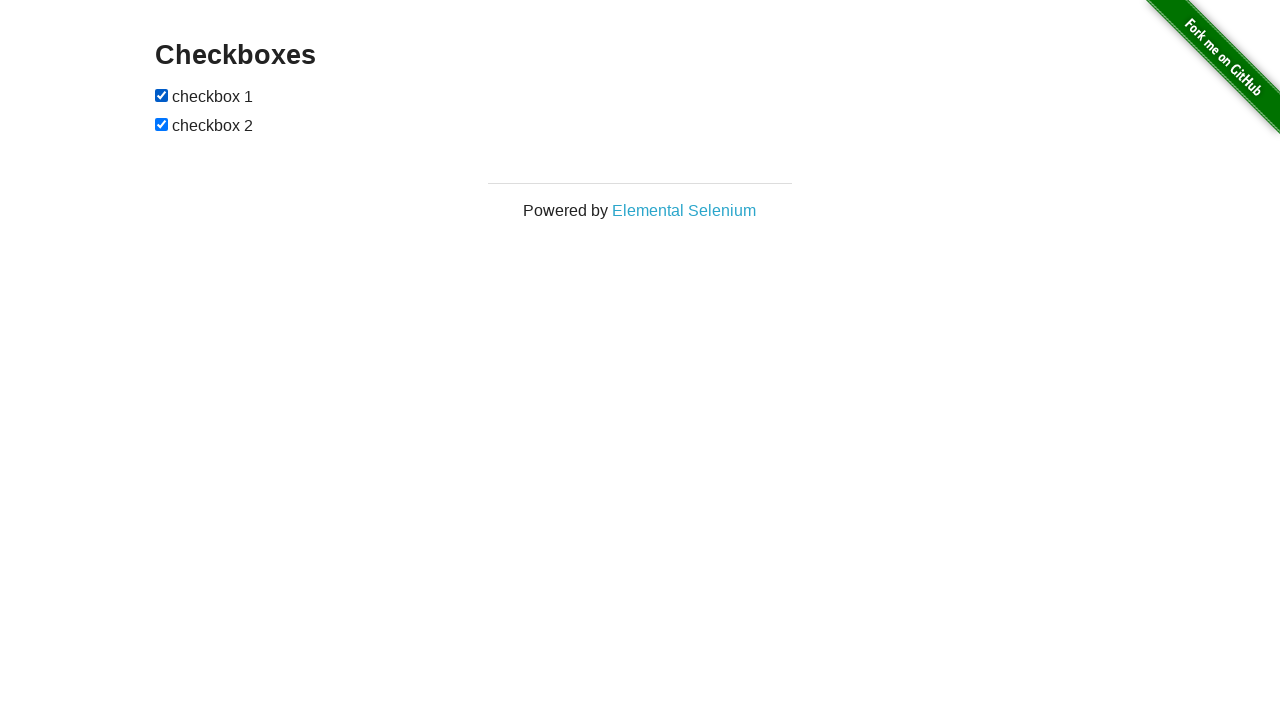

Verified that the first checkbox is checked
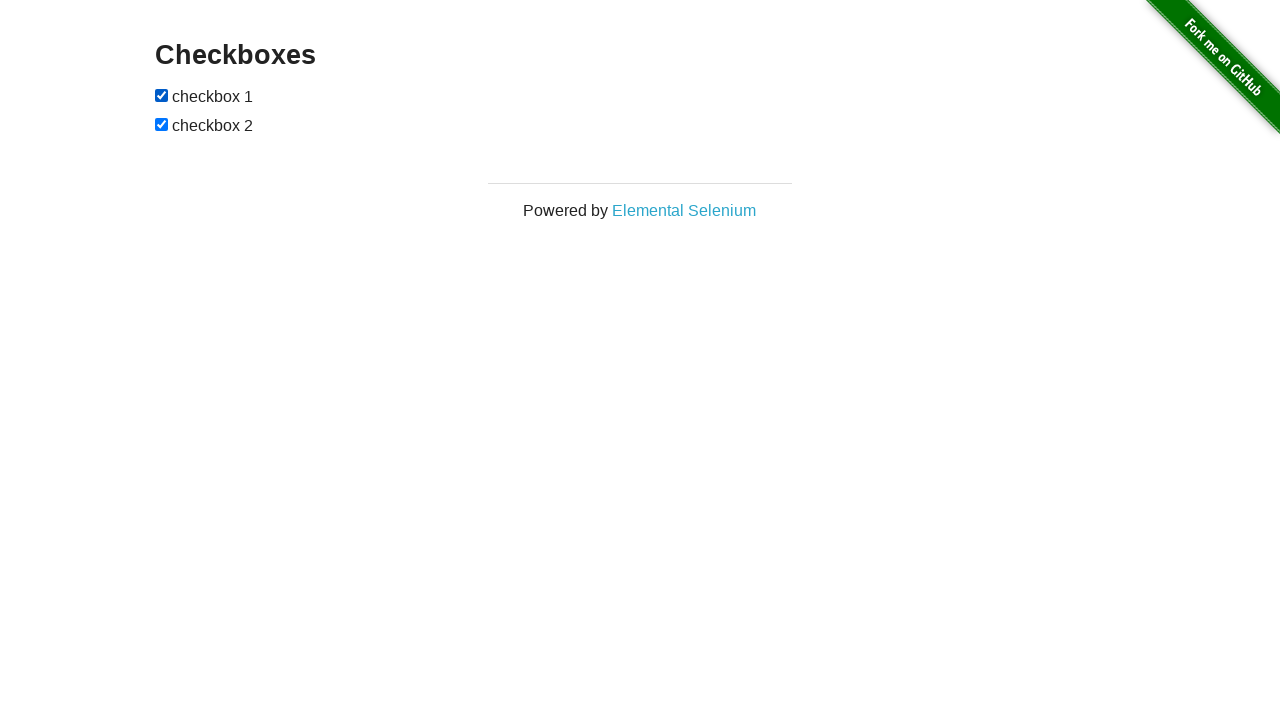

Clicked the second checkbox to uncheck it at (162, 124) on xpath=//form[@id='checkboxes']/input[2]
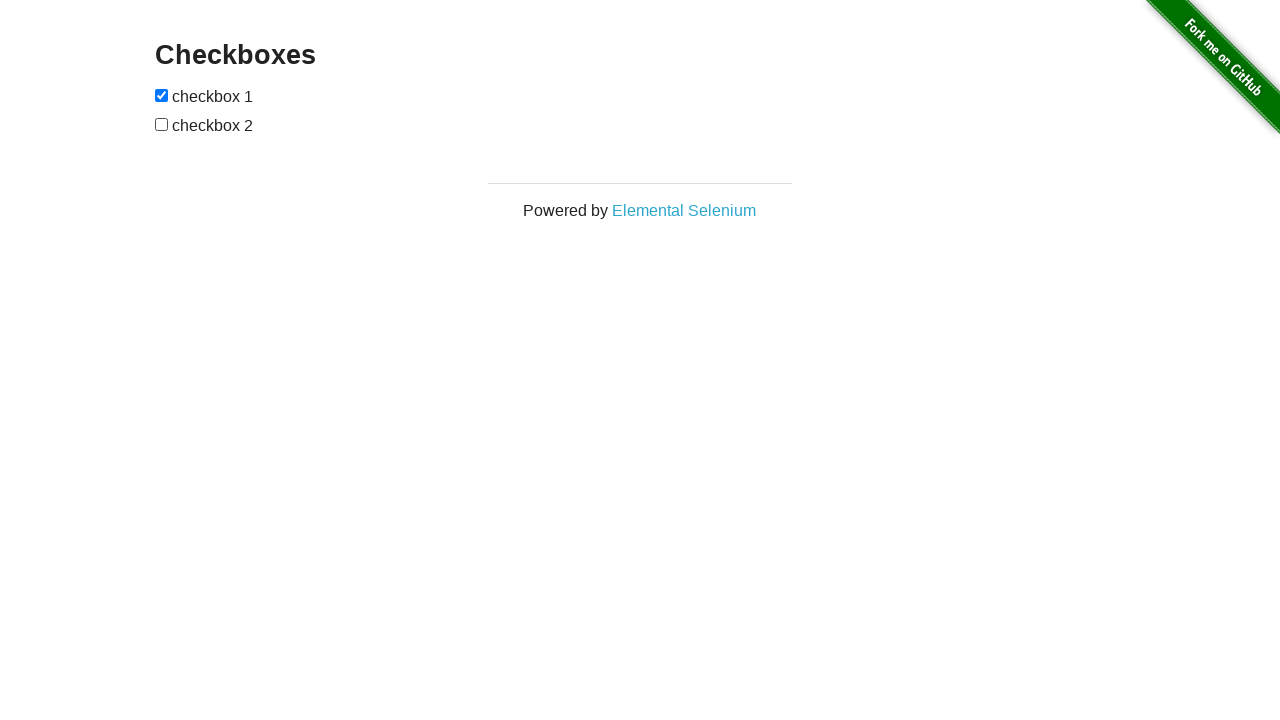

Verified that the second checkbox is unchecked
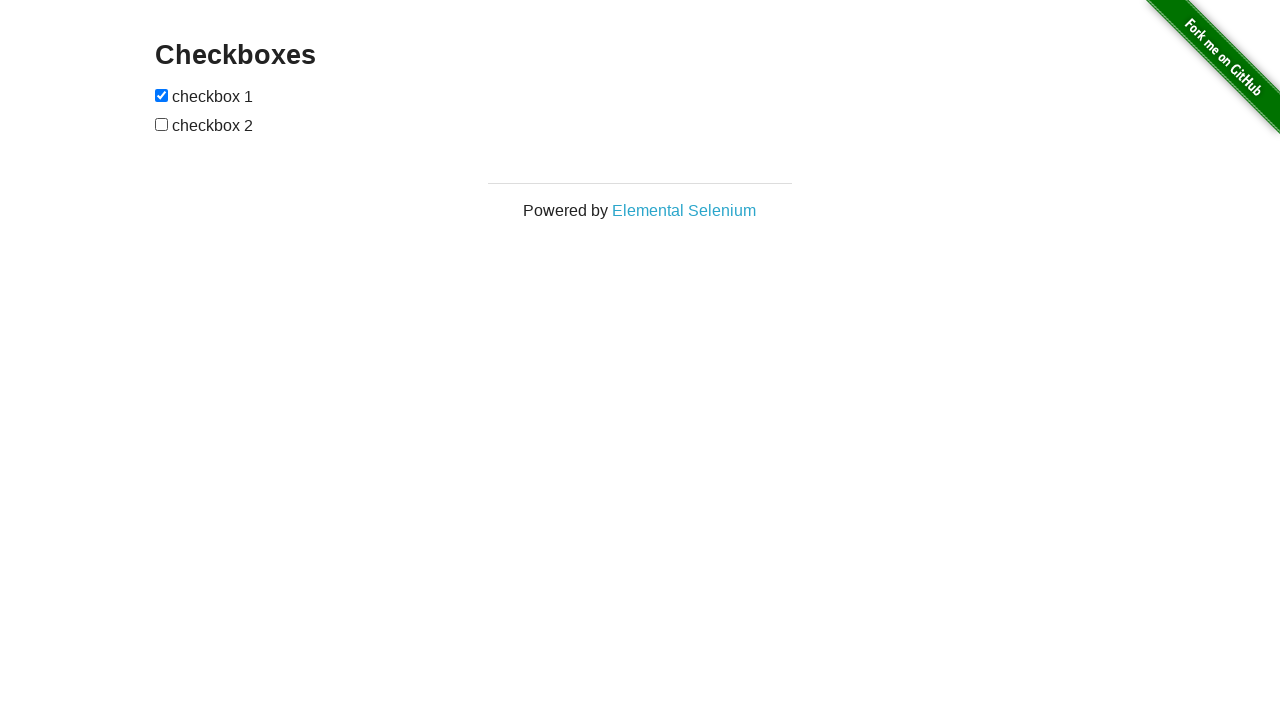

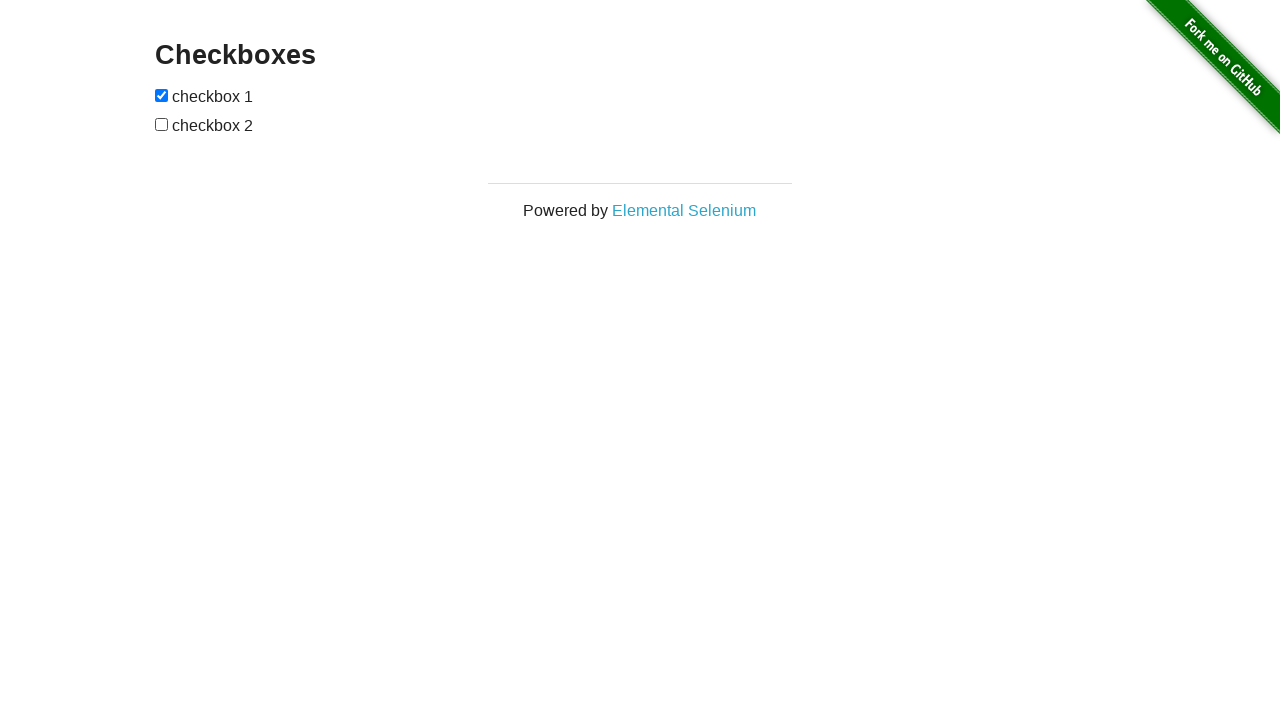